Tests a practice form by filling in a first name field, checking a gender radio button, scrolling to and checking a hobbies checkbox, and clicking a link

Starting URL: https://demoqa.com/automation-practice-form

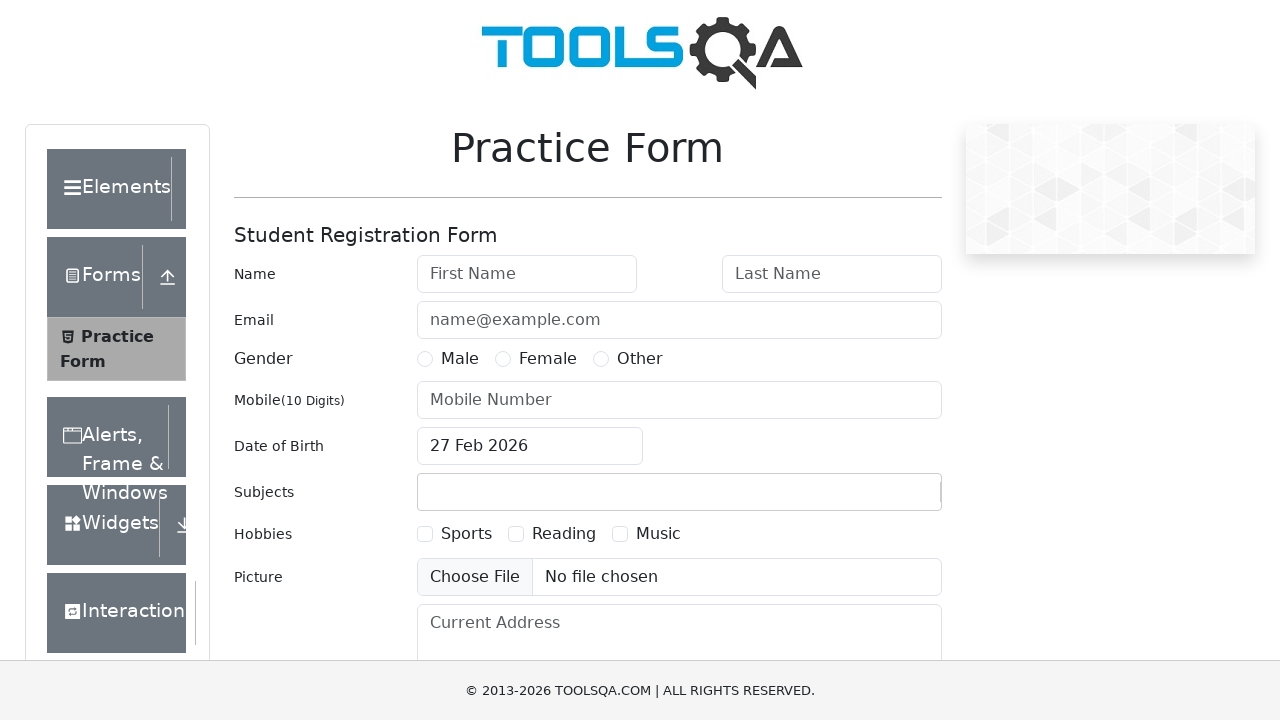

Filled first name field with 'Carlos Martinez' on #firstName
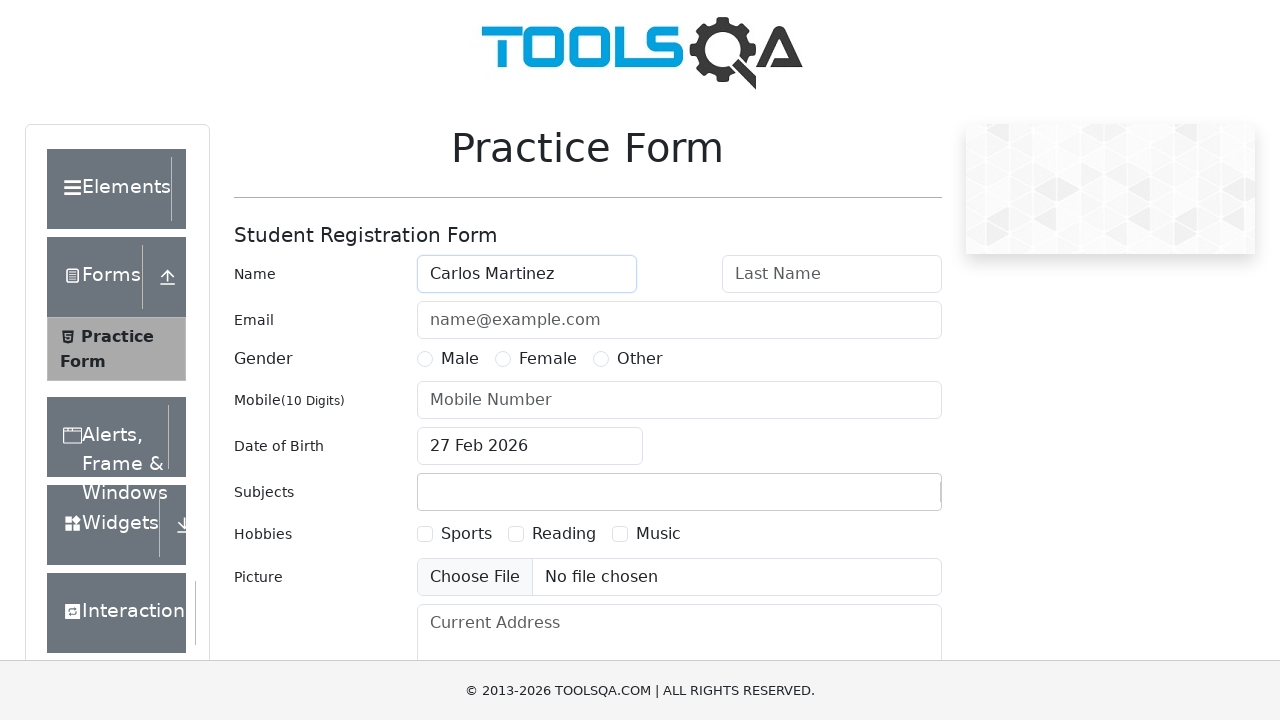

Cleared first name field on #firstName
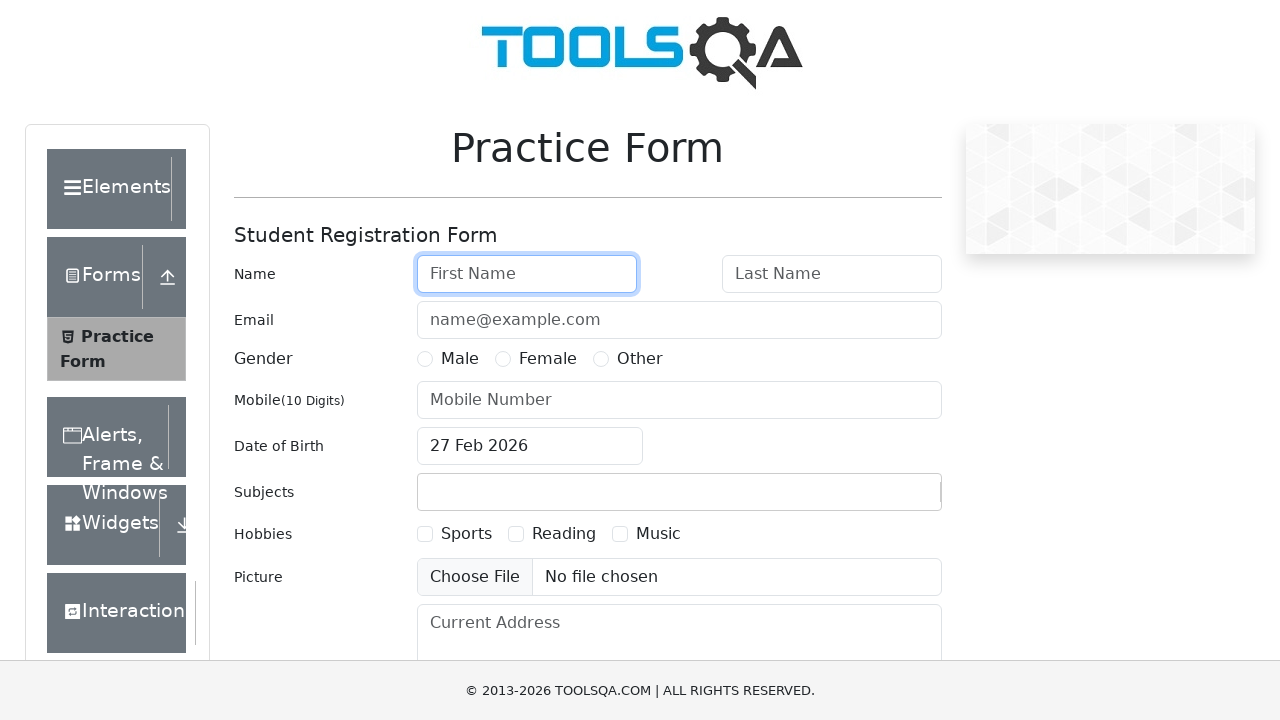

Typed 'Roberto' in first name field on #firstName
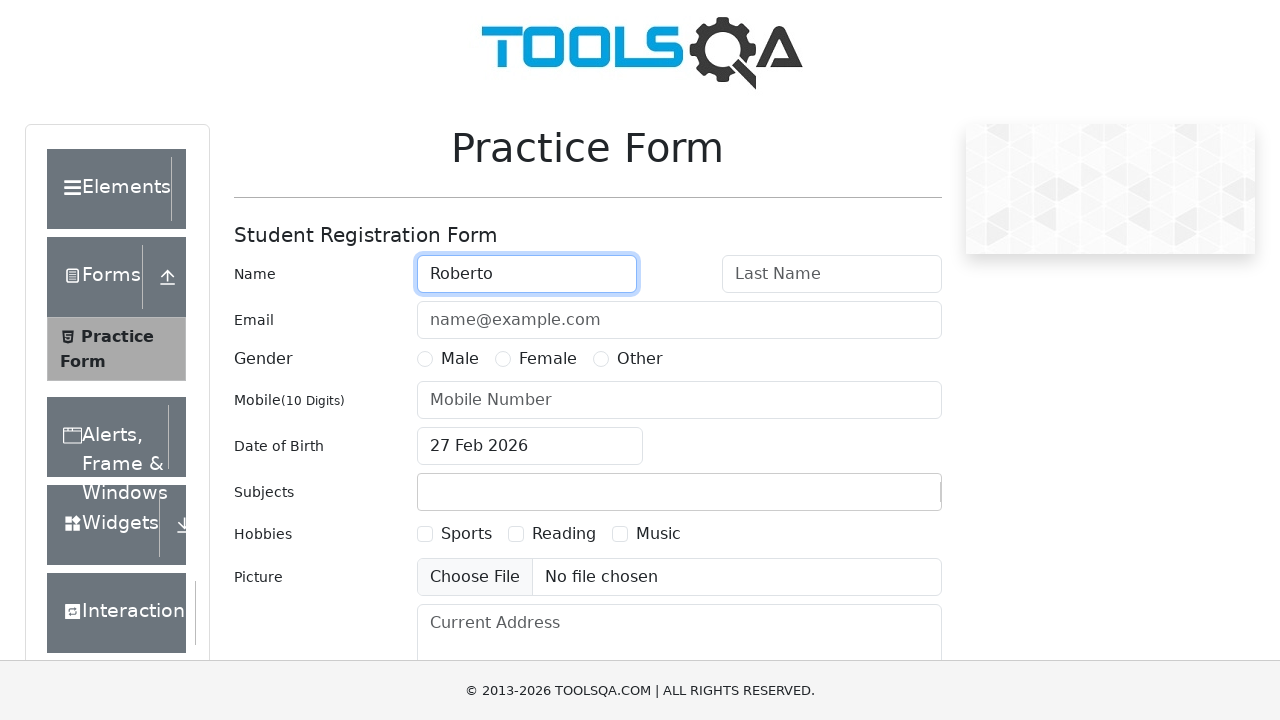

Clicked Male gender radio button at (460, 359) on label[for='gender-radio-1']
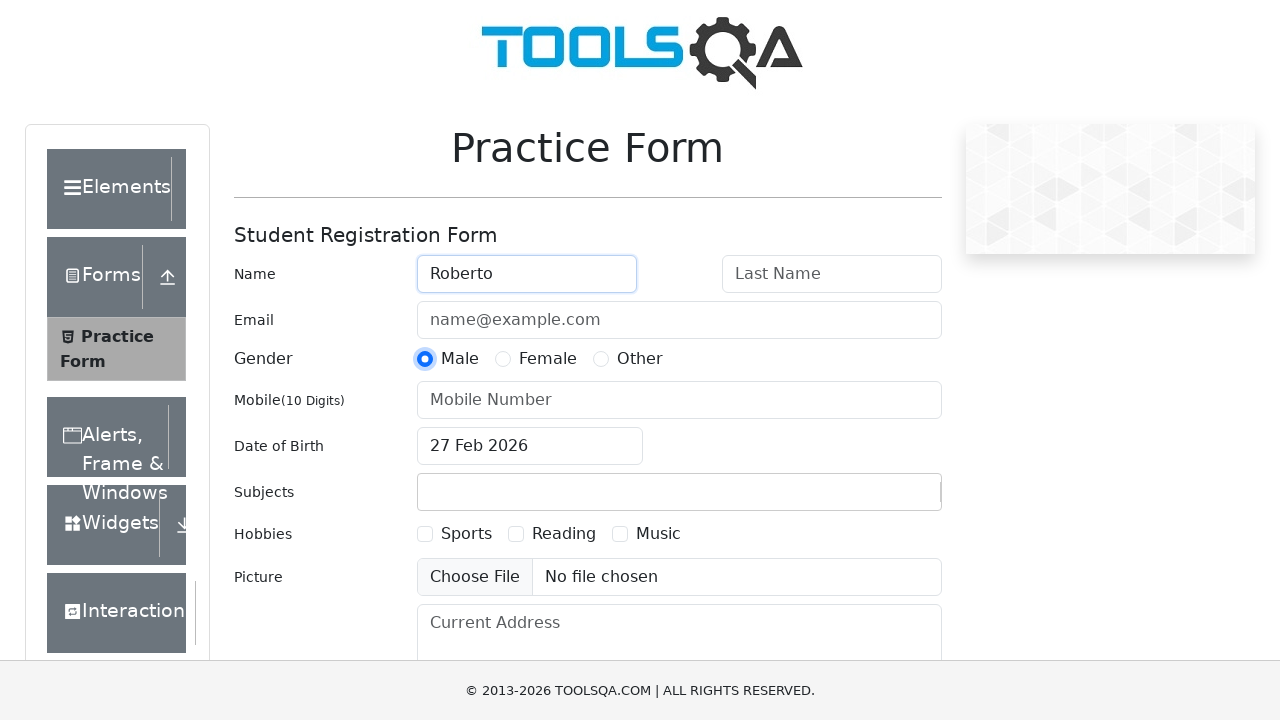

Scrolled to Sports hobbies checkbox
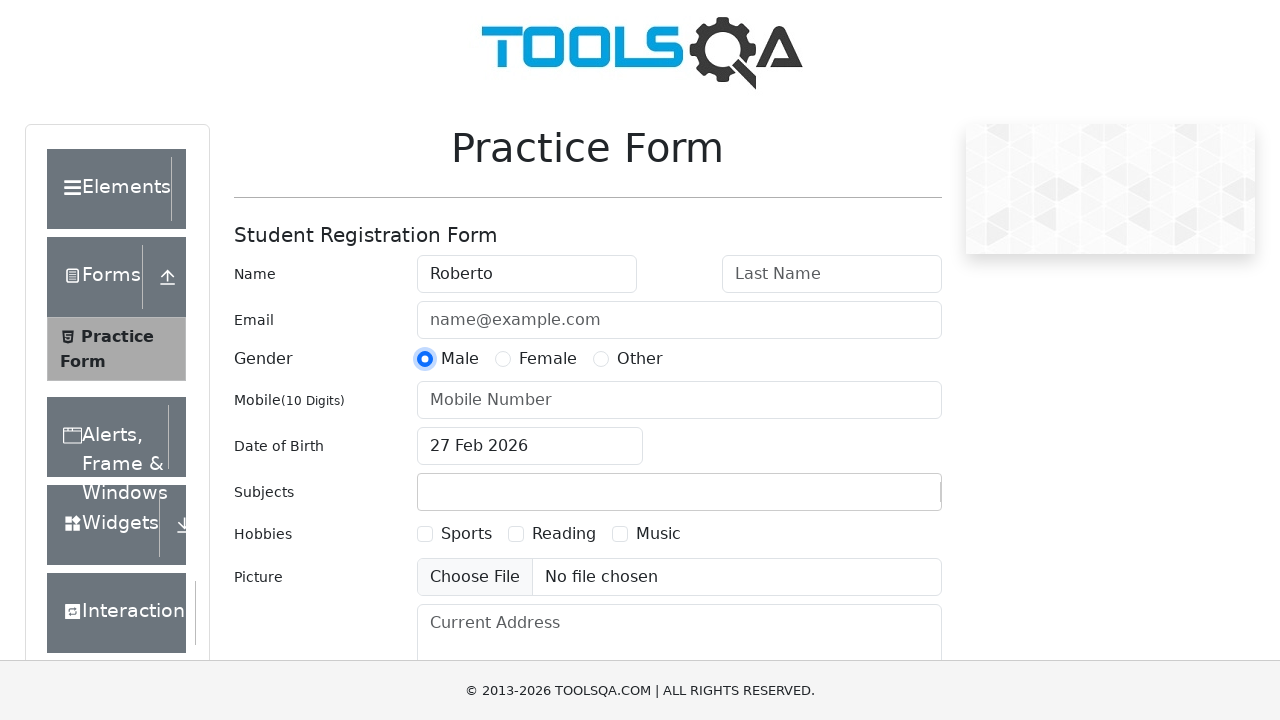

Checked Sports hobbies checkbox at (466, 534) on label[for='hobbies-checkbox-1']
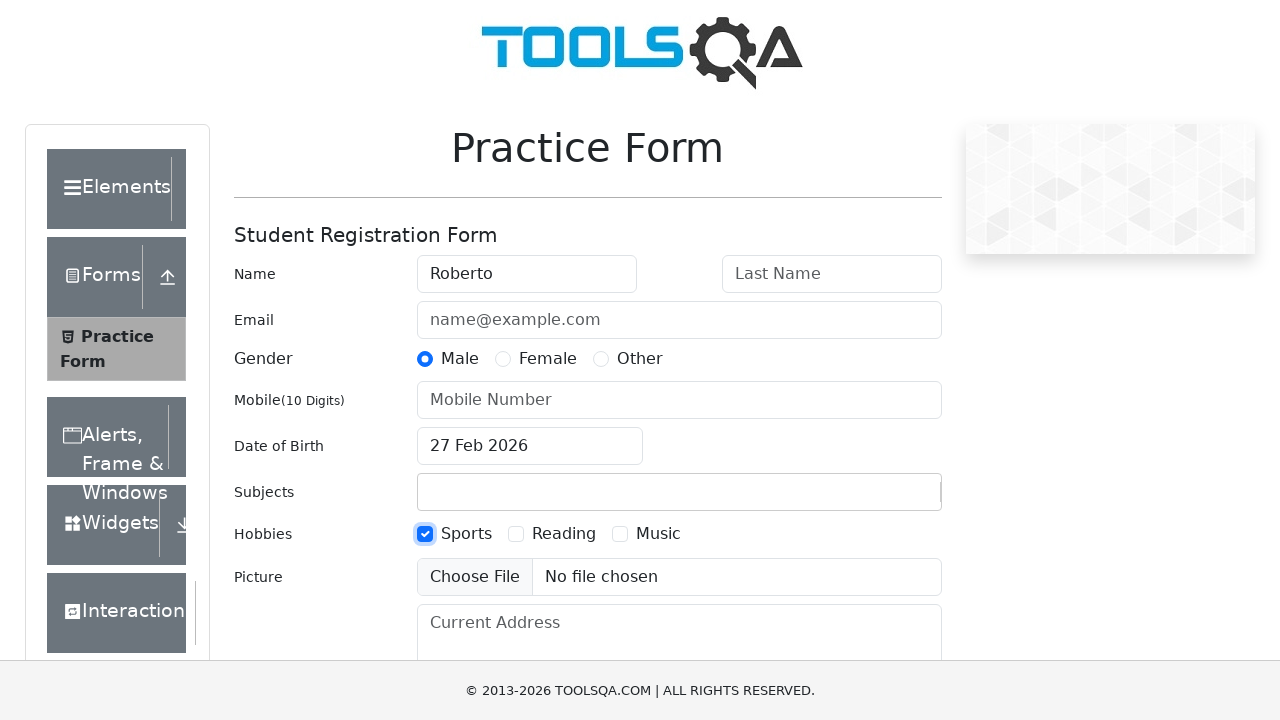

Clicked a visible link on the page at (640, 50) on a:visible
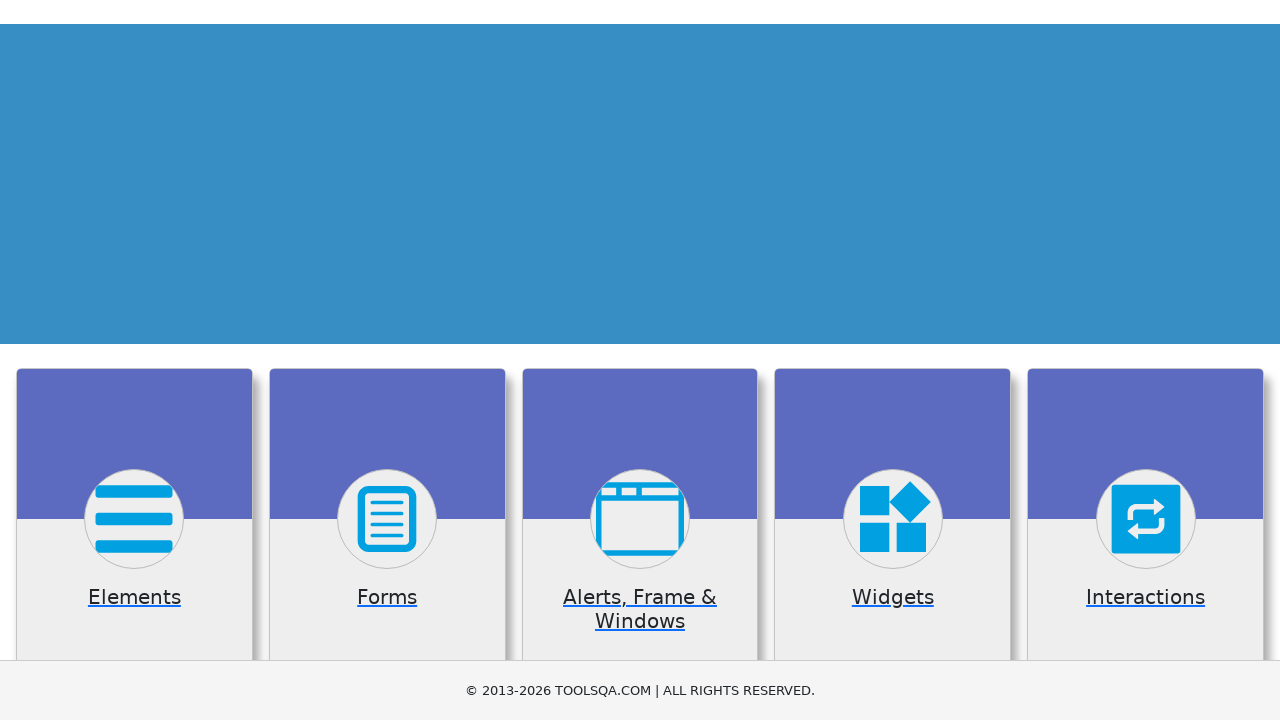

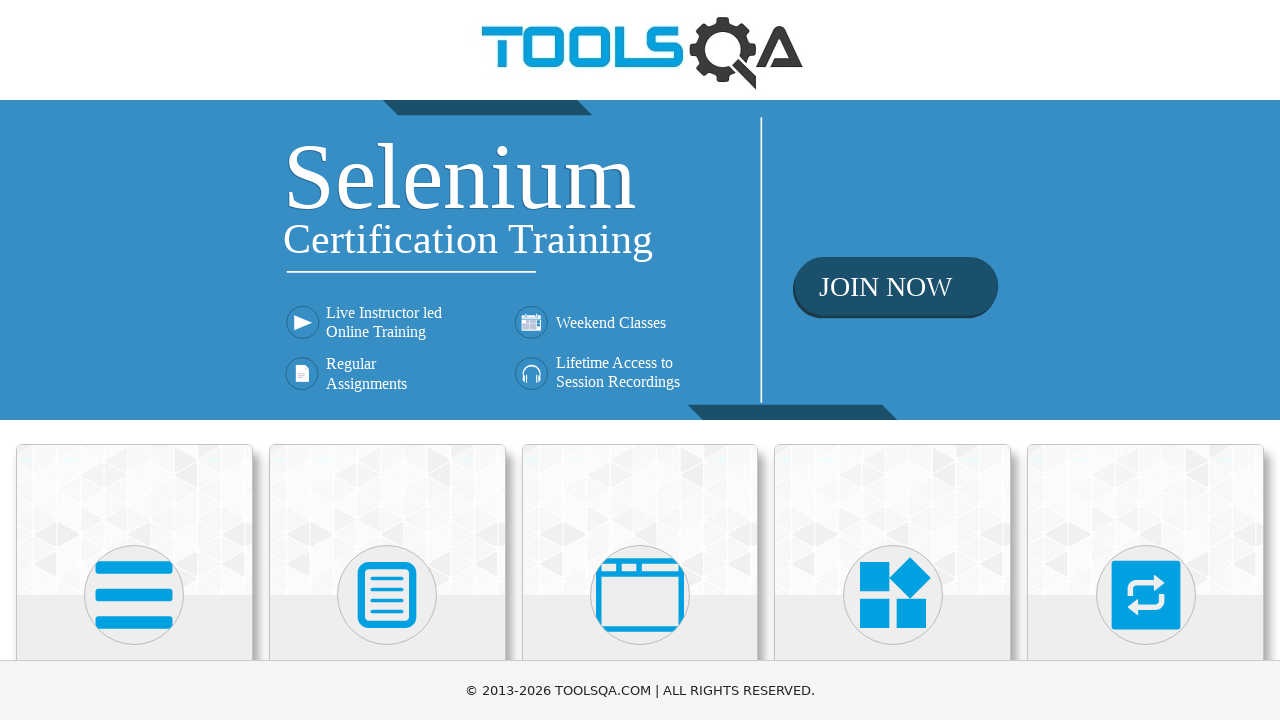